Tests an authorized card payment on a payment sandbox by filling in card details and verifying payment confirmation

Starting URL: https://sandbox.cardpay.com/MI/cardpayment2.html?orderXml=PE9SREVSIFdBTExFVF9JRD0nODI5OScgT1JERVJfTlVNQkVSPSc0NTgyMTEnIEFNT1VOVD0nMjkxLjg2JyBDVVJSRU5DWT0nRVVSJyAgRU1BSUw9J2N1c3RvbWVyQGV4YW1wbGUuY29tJz4KPEFERFJFU1MgQ09VTlRSWT0nVVNBJyBTVEFURT0nTlknIFpJUD0nMTAwMDEnIENJVFk9J05ZJyBTVFJFRVQ9JzY3NyBTVFJFRVQnIFBIT05FPSc4NzY5OTA5MCcgVFlQRT0nQklMTElORycvPgo8L09SREVSPg==&sha512=998150a2b27484b776a1628bfe7505a9cb430f276dfa35b14315c1c8f03381a90490f6608f0dcff789273e05926cd782e1bb941418a9673f43c47595aa7b8b0d

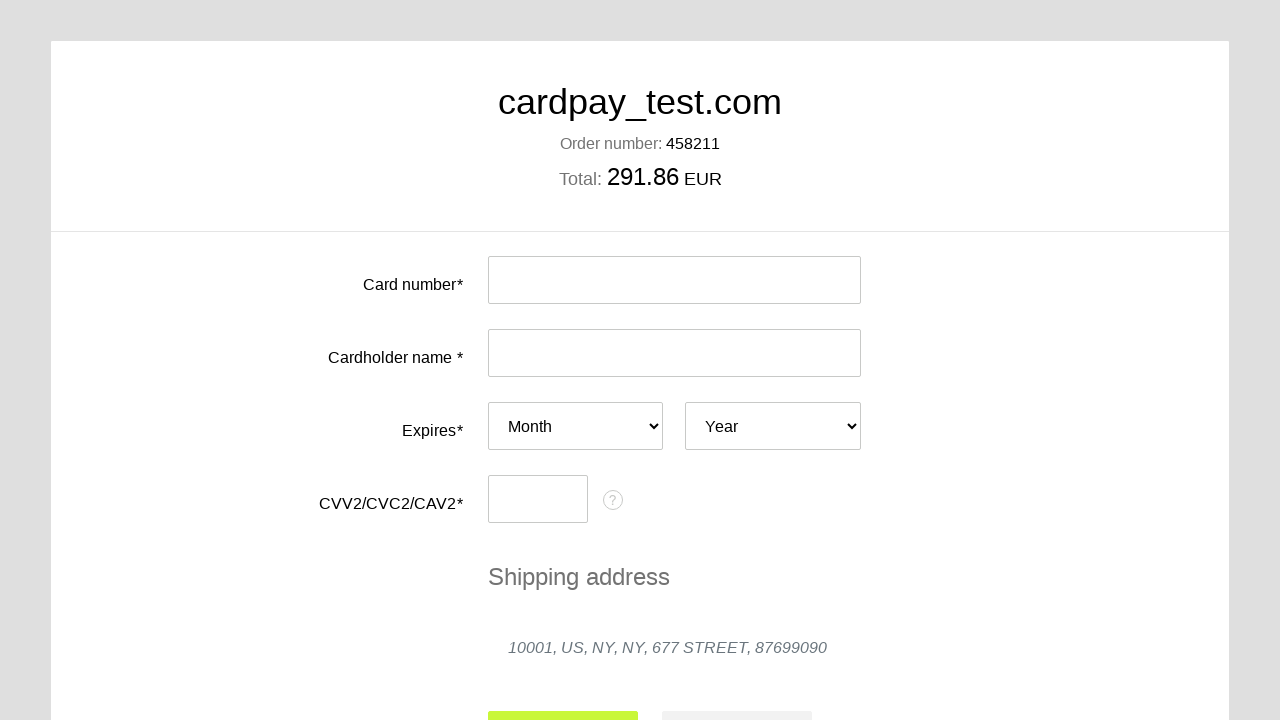

Filled card number with test authorization card 4000000000000077 on #input-card-number
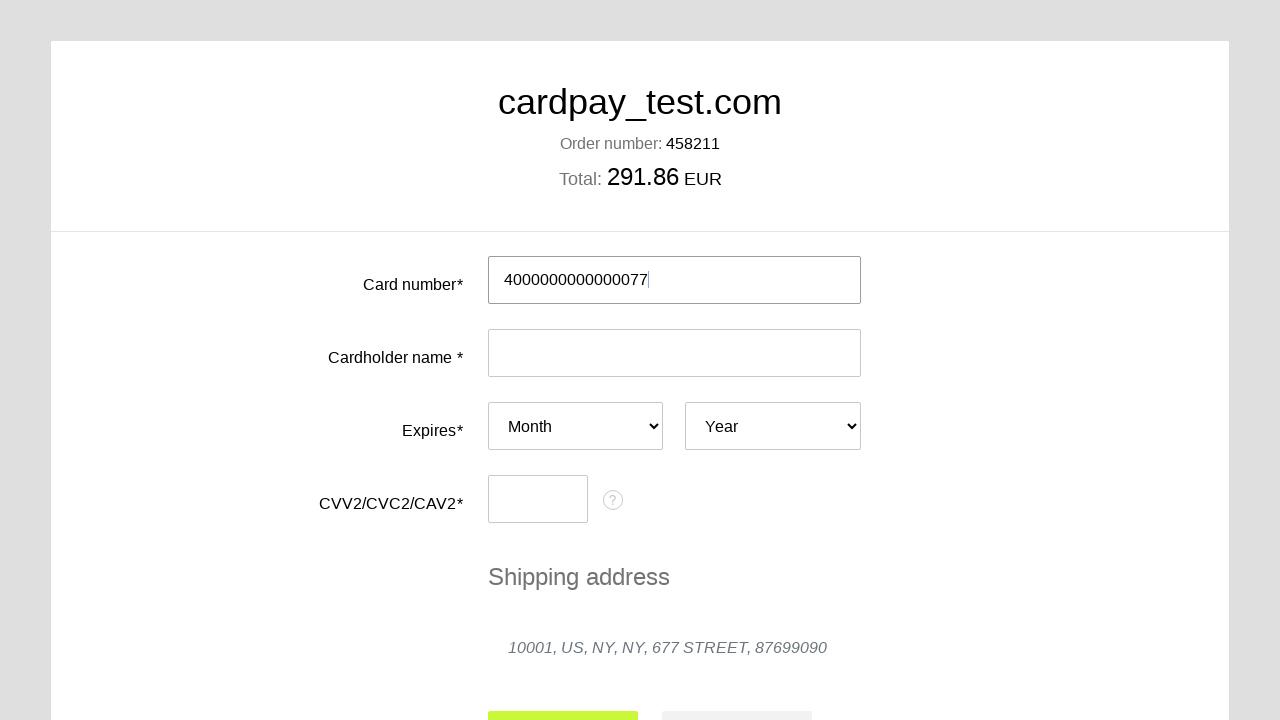

Filled cardholder name with MIKE KIN on #input-card-holder
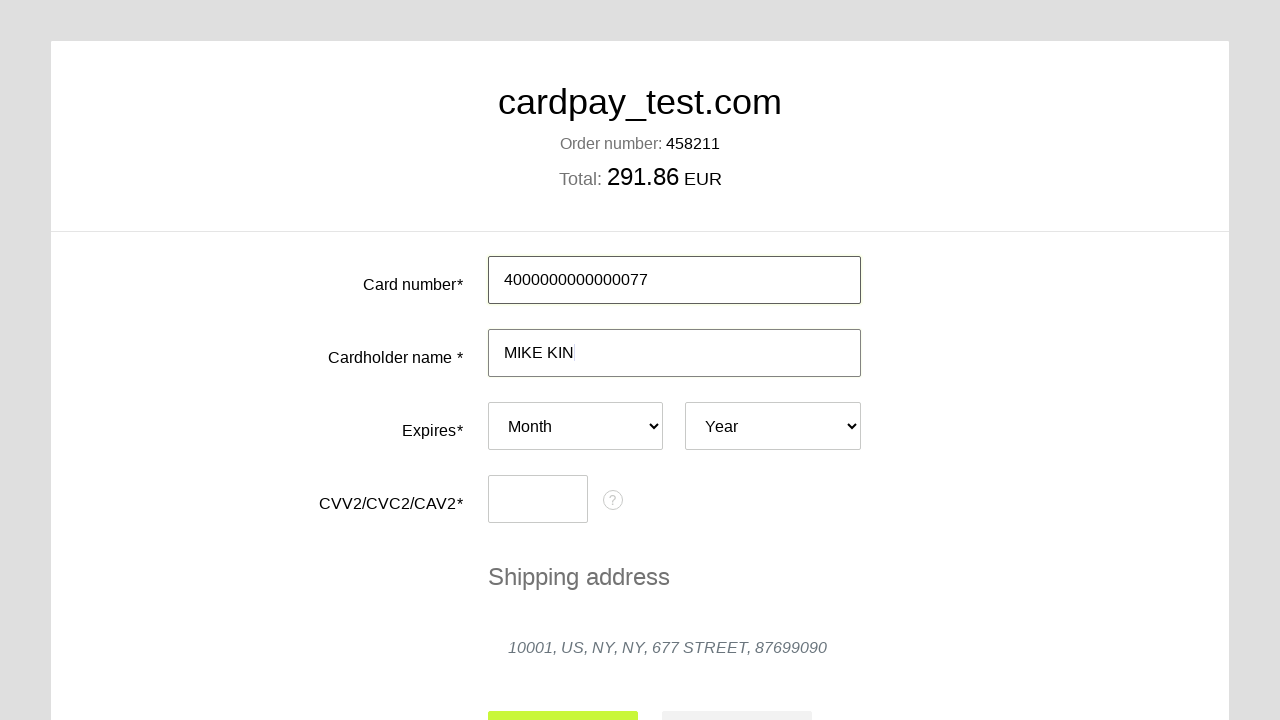

Selected card expiry month 07 on #card-expires-month
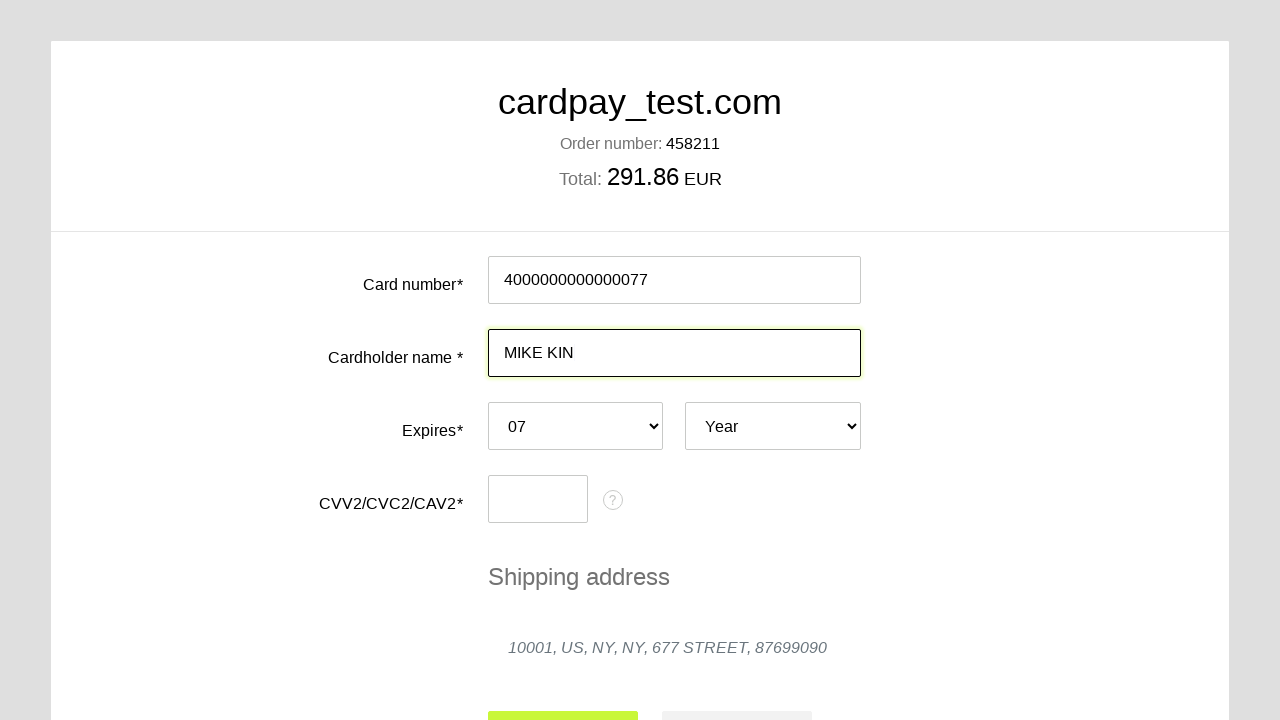

Selected card expiry year 2037 on #card-expires-year
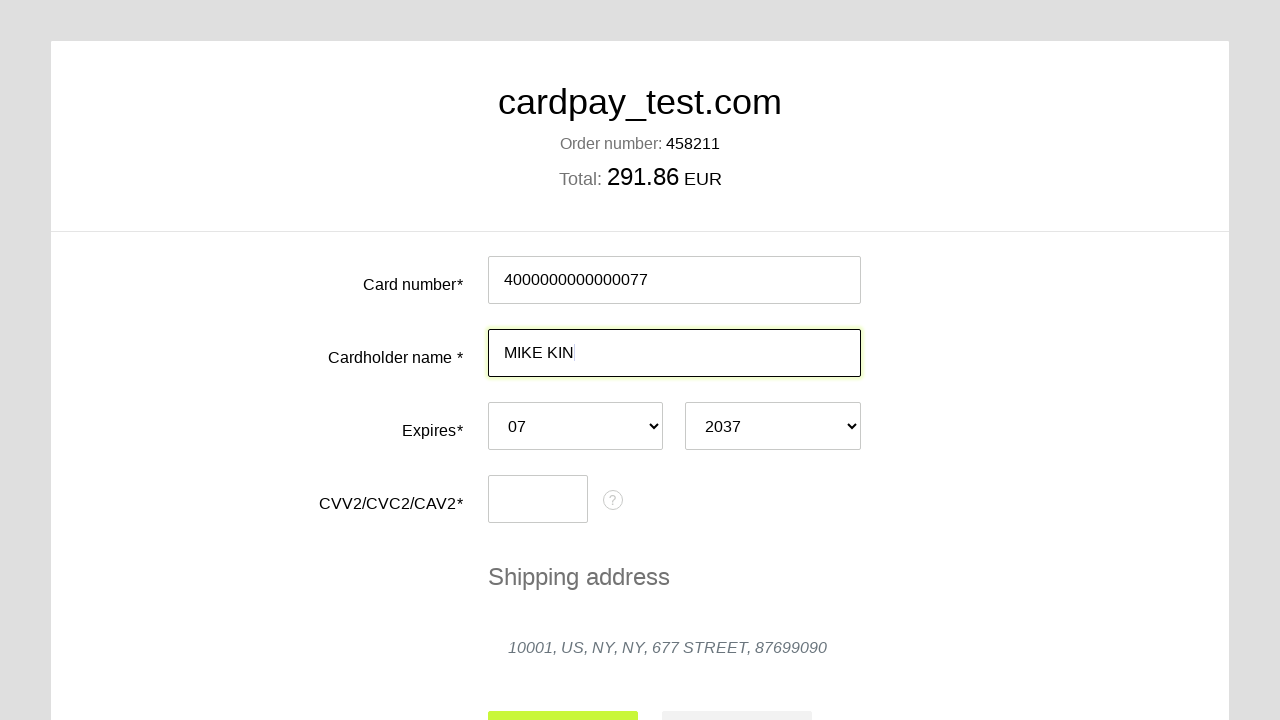

Filled CVC security code with 007 on #input-card-cvc
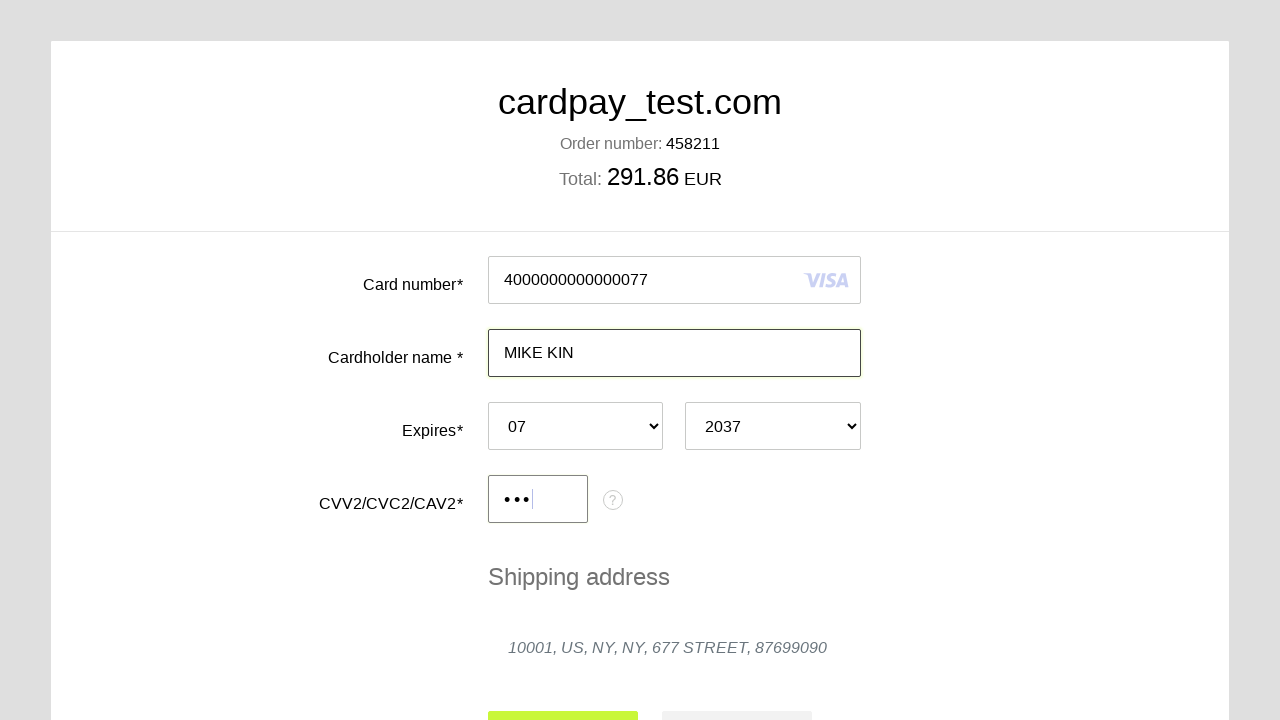

Clicked submit button to process payment at (563, 696) on #action-submit
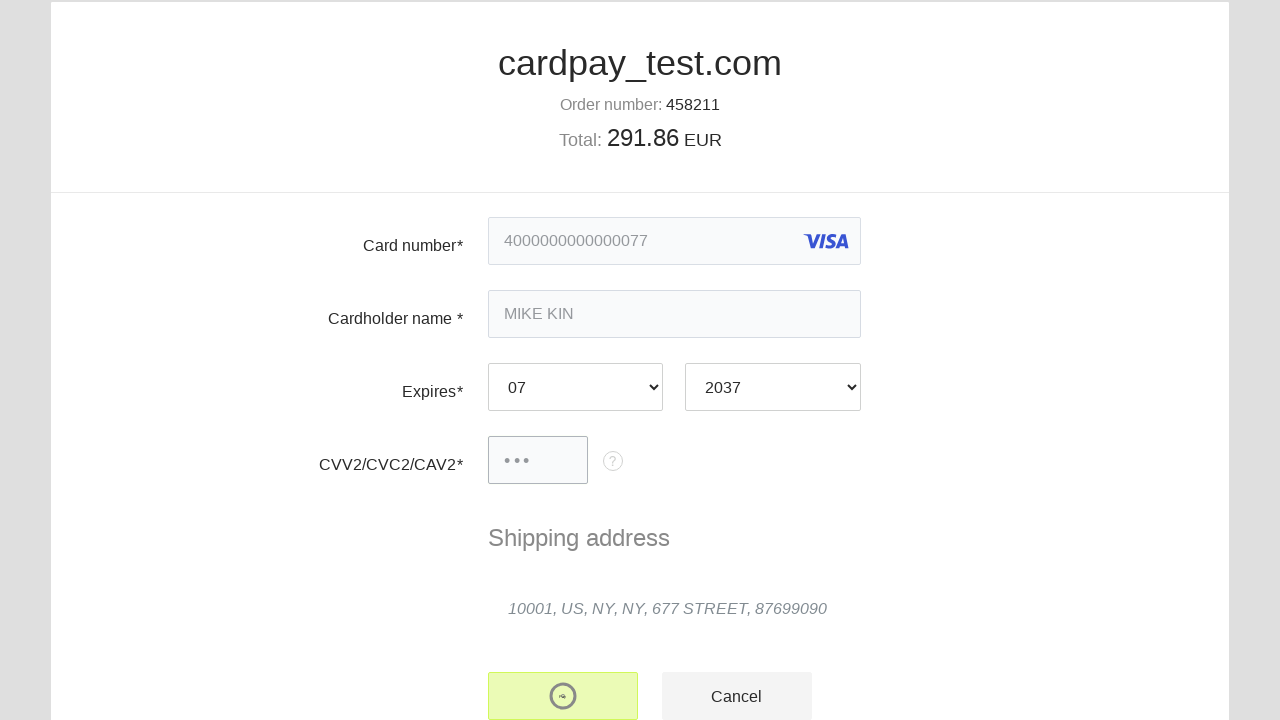

Payment status display loaded, verifying payment confirmation
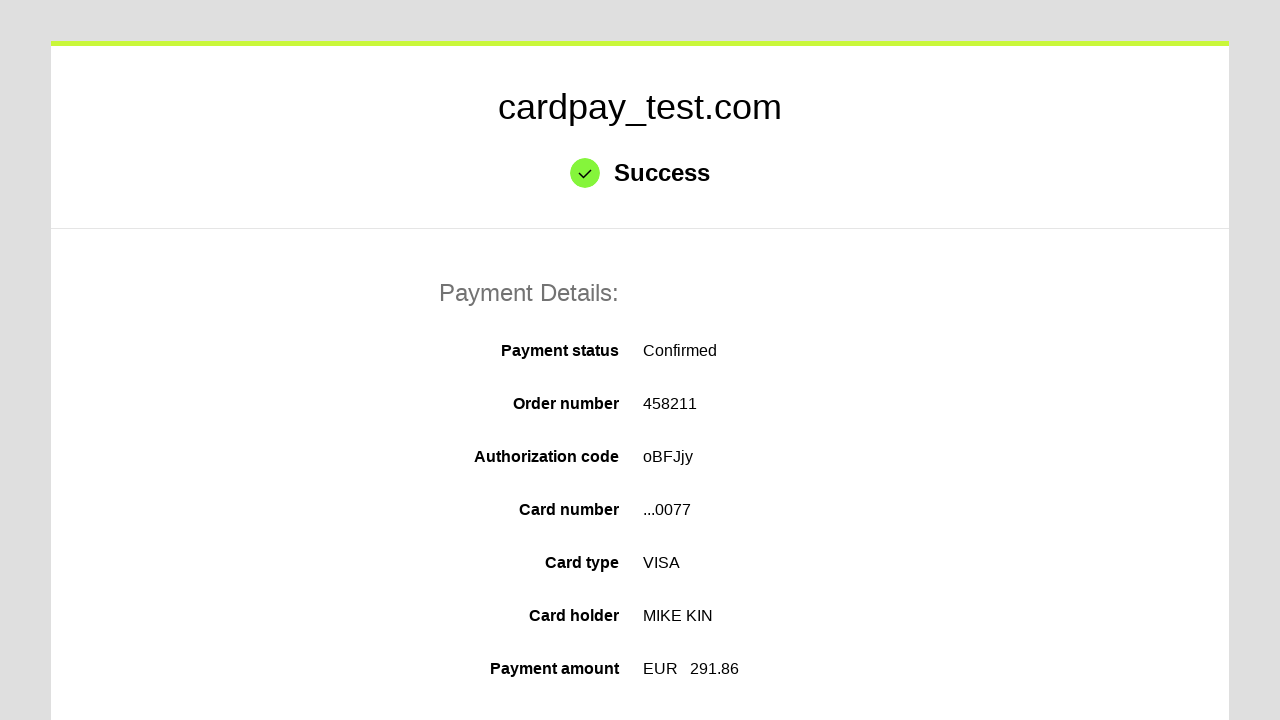

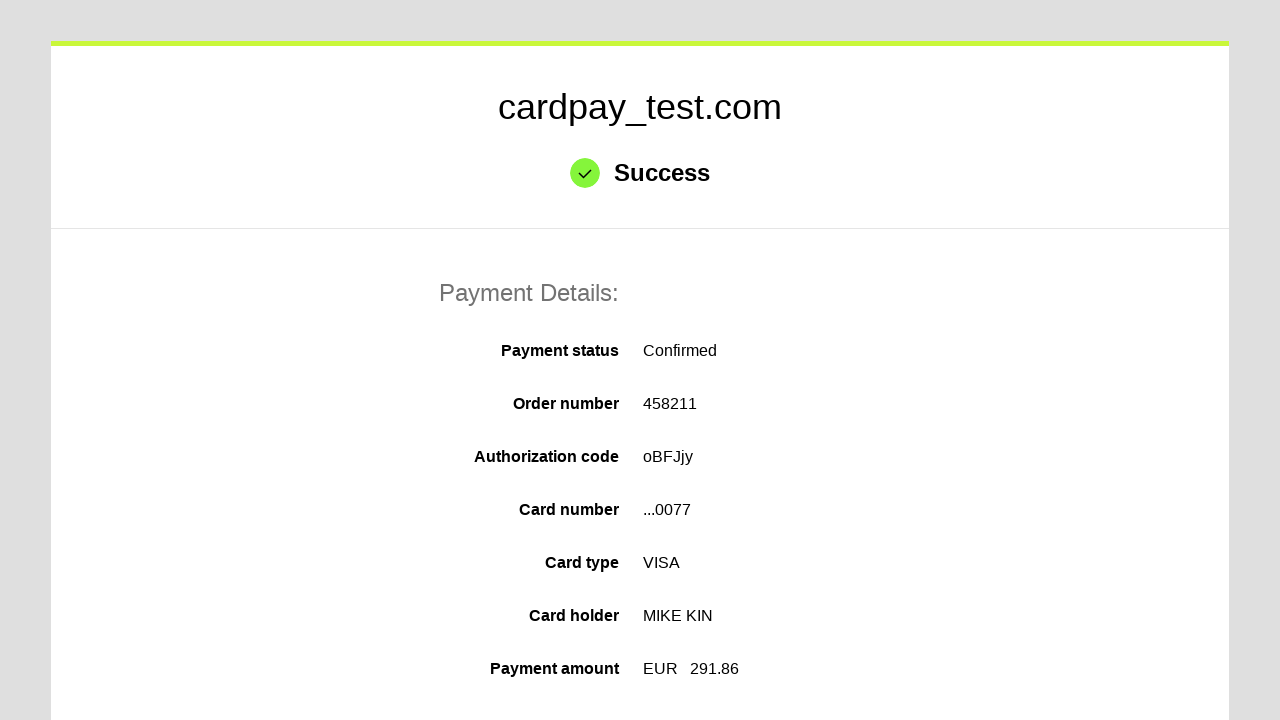